Tests radio button functionality by clicking Yes and Impressive radio buttons and verifying selection messages

Starting URL: https://demoqa.com/radio-button

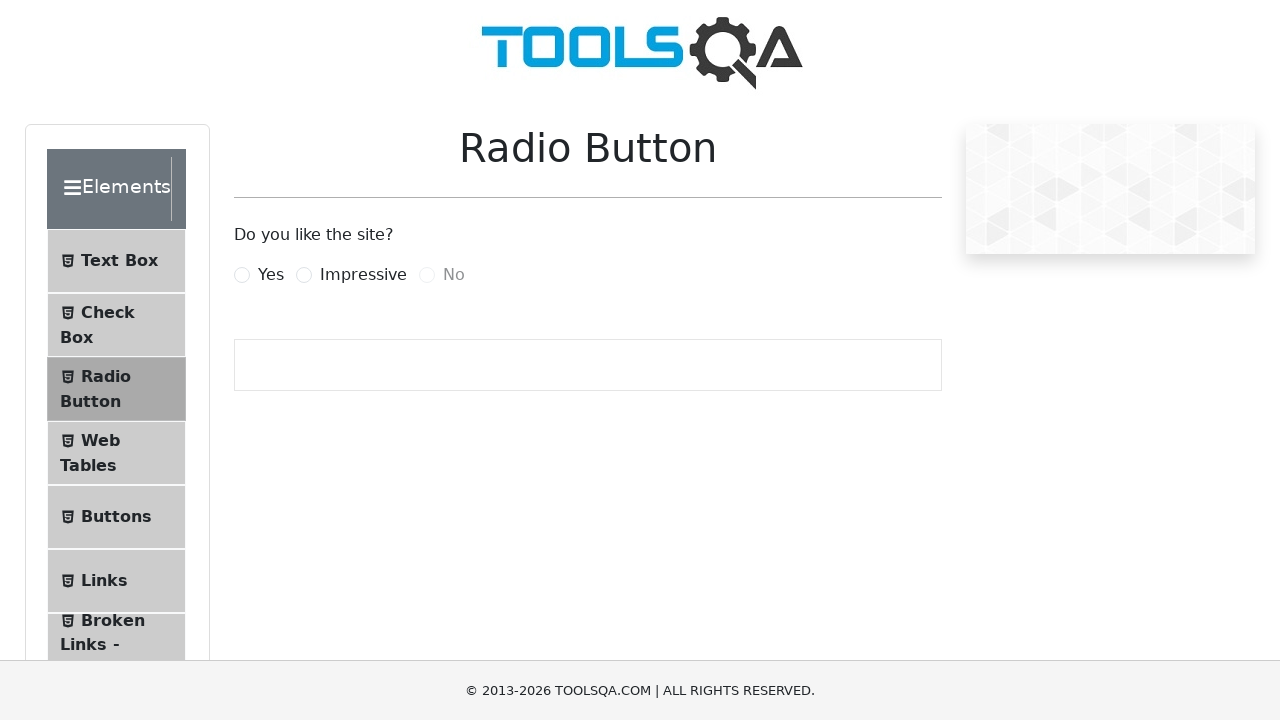

Clicked Yes radio button at (271, 275) on label[for='yesRadio']
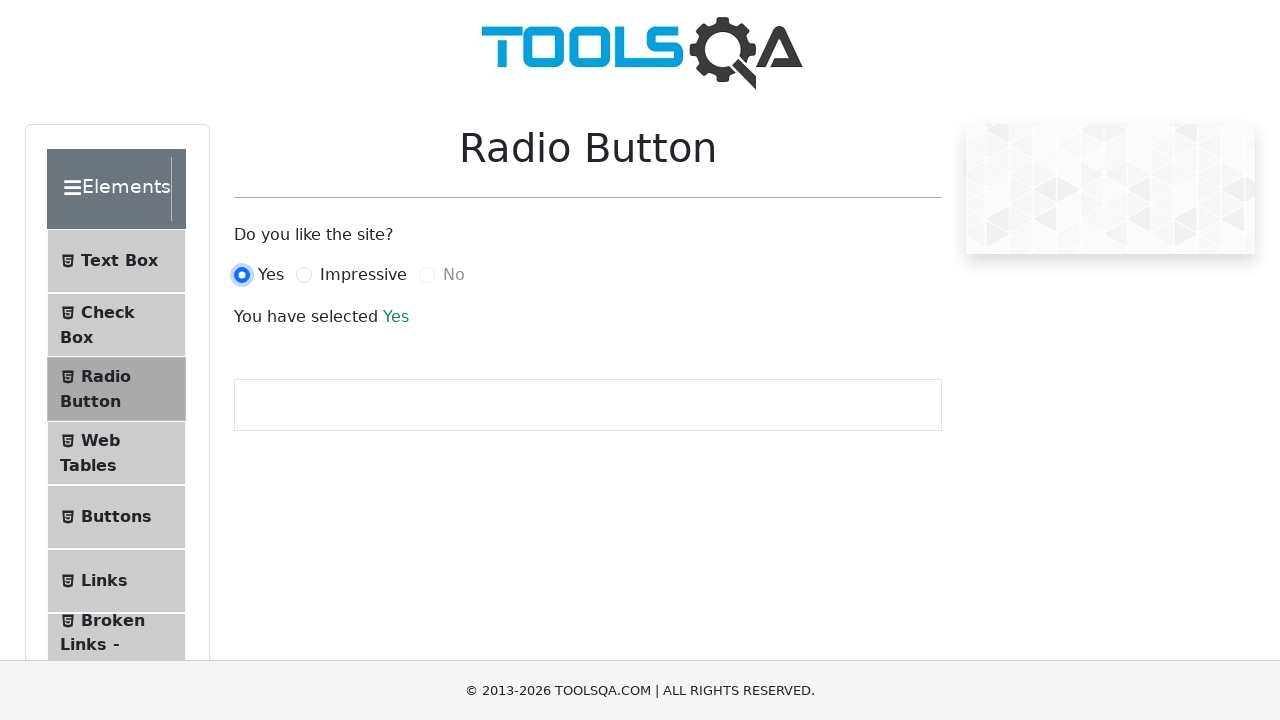

Validation message appeared after selecting Yes
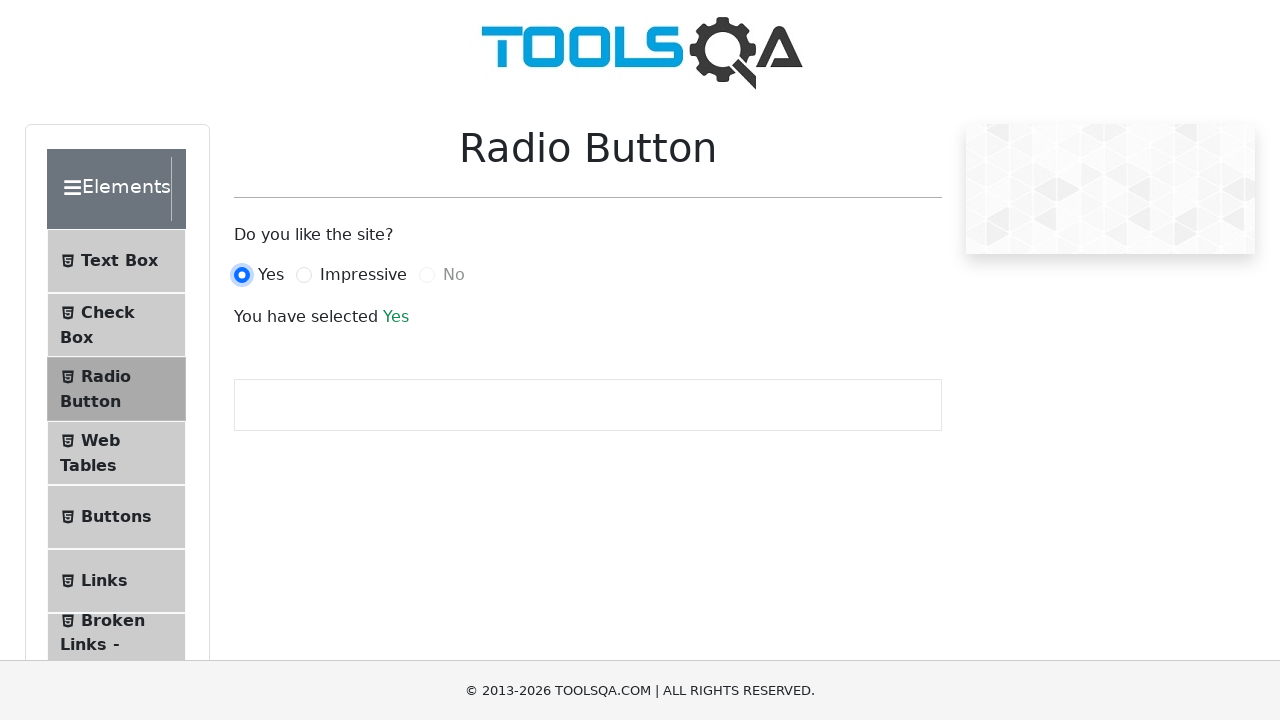

Clicked Impressive radio button at (363, 275) on label[for='impressiveRadio']
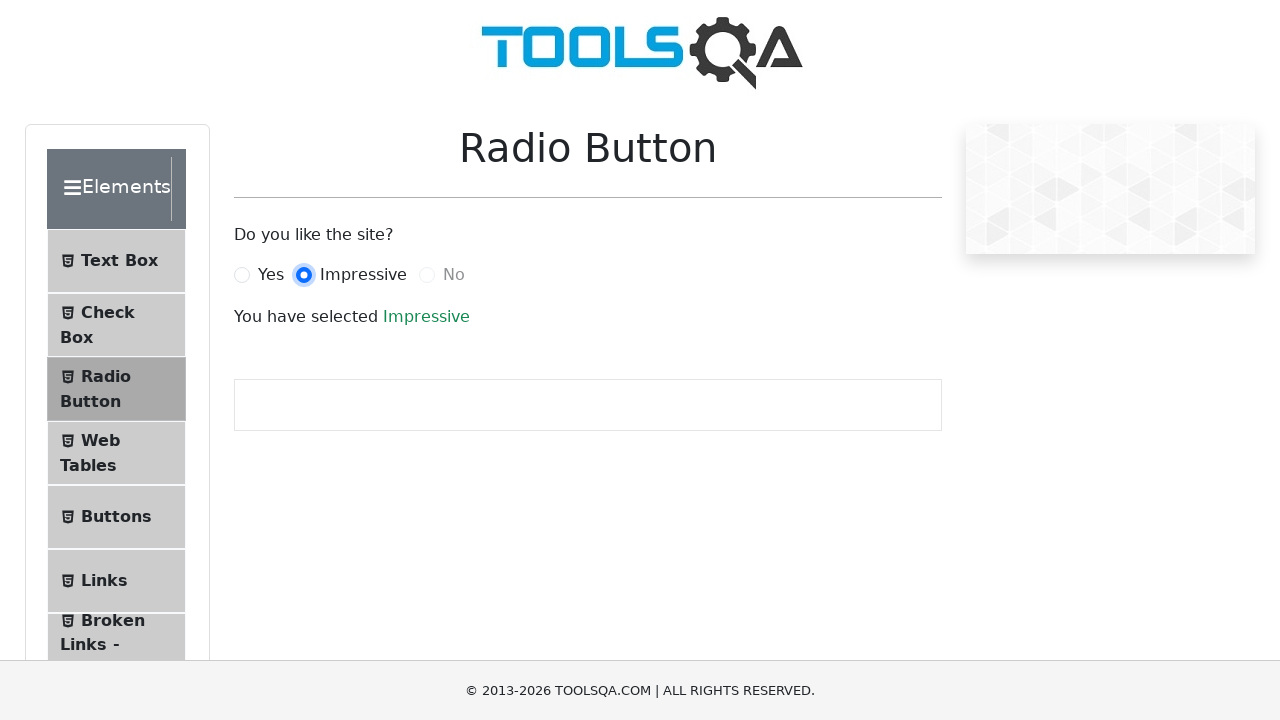

Validation message updated to confirm Impressive selection
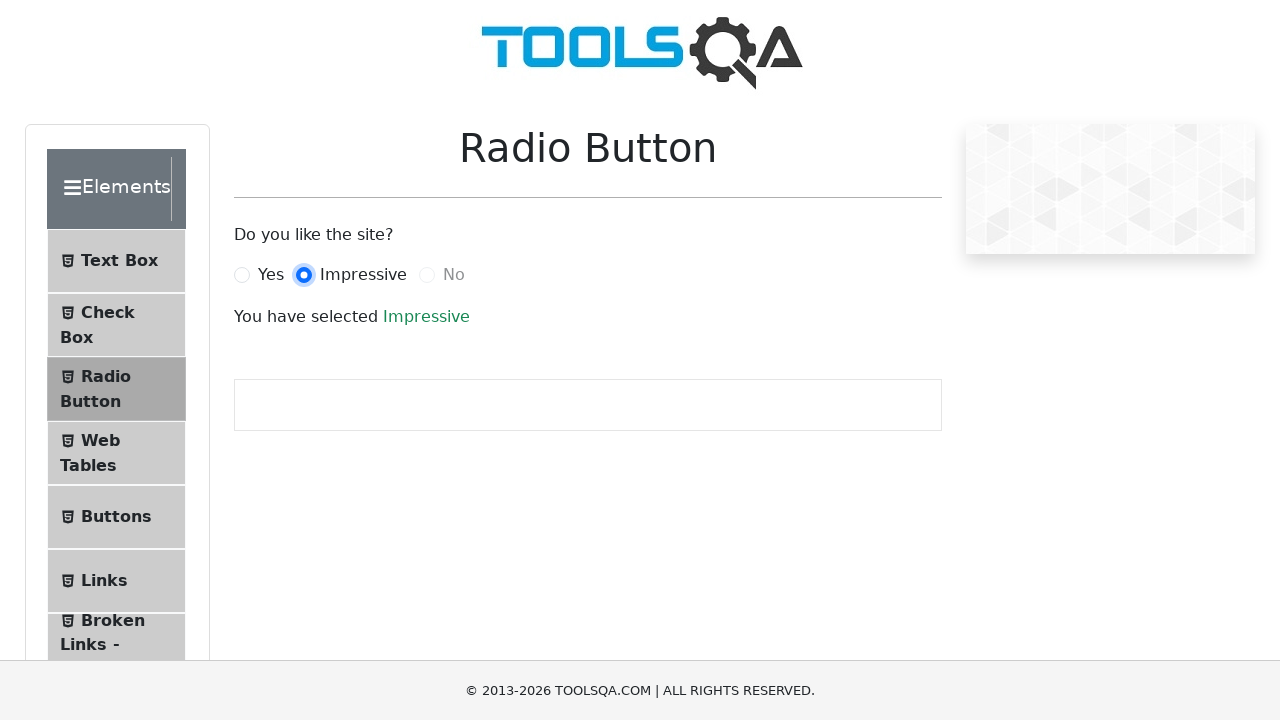

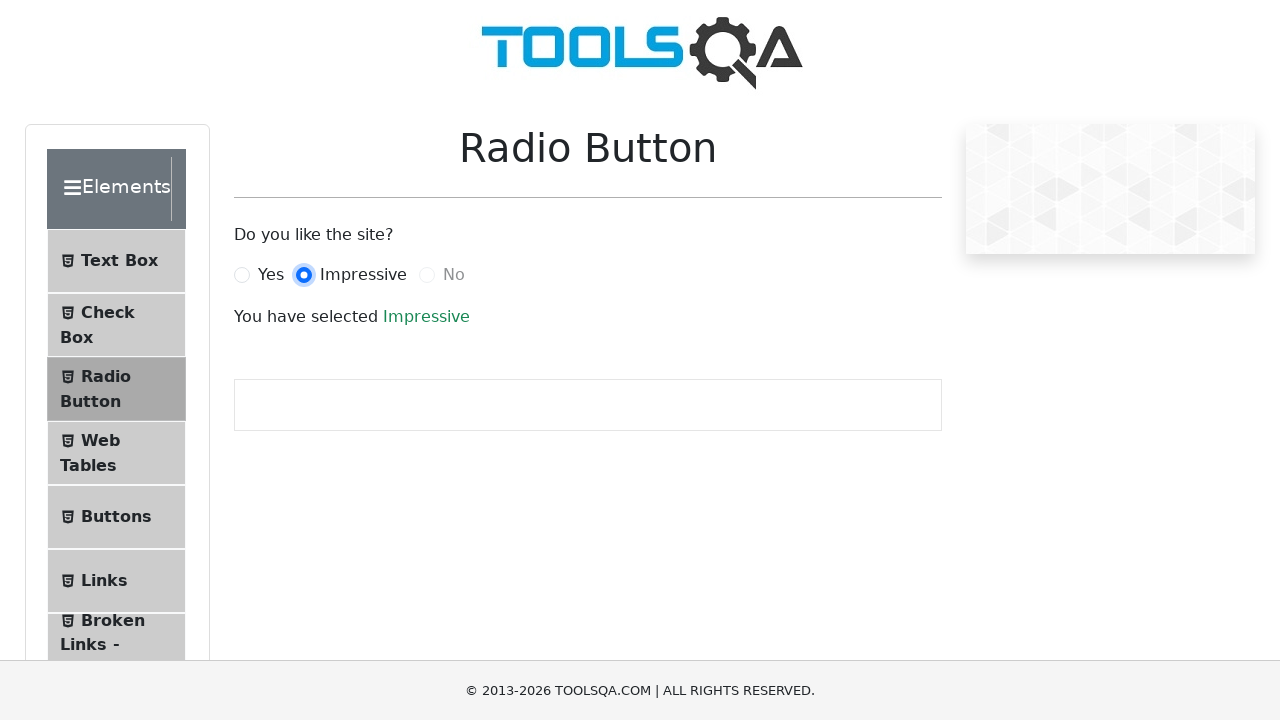